Tests the Enable button functionality by clicking it and waiting for the "It's enabled!" message to appear

Starting URL: http://the-internet.herokuapp.com/dynamic_controls

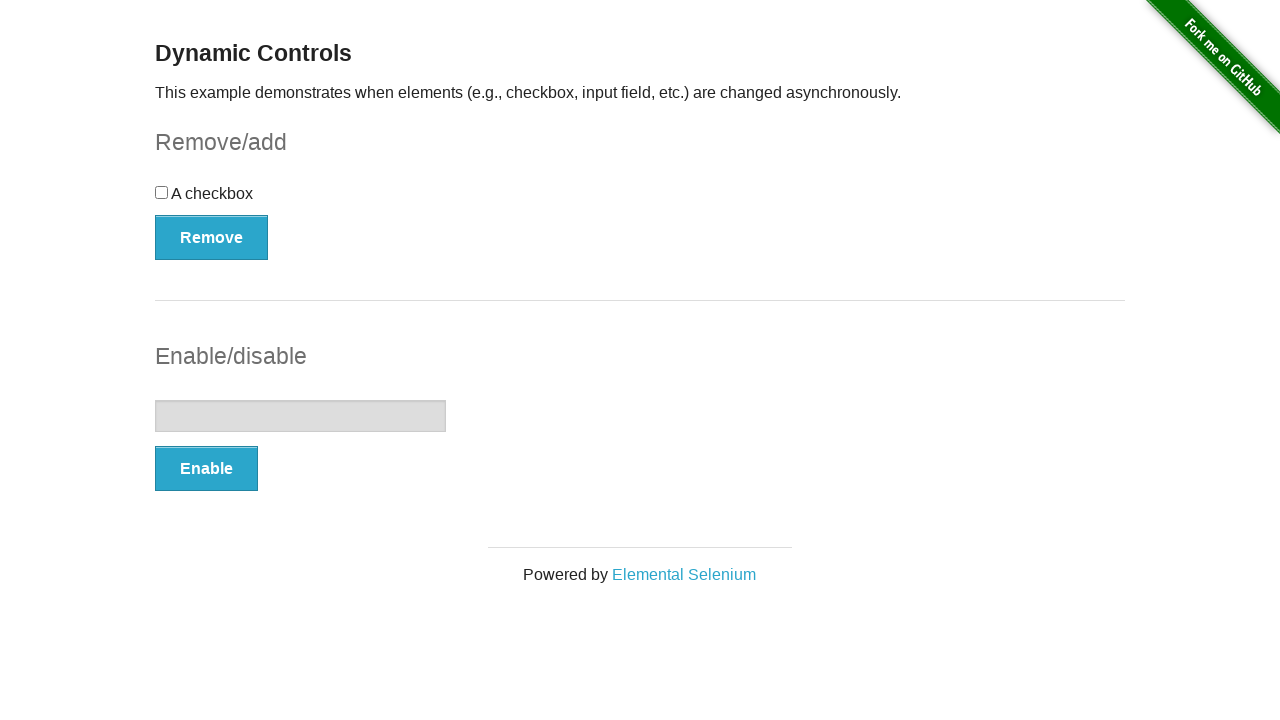

Clicked the Enable button at (206, 469) on xpath=//button[.='Enable']
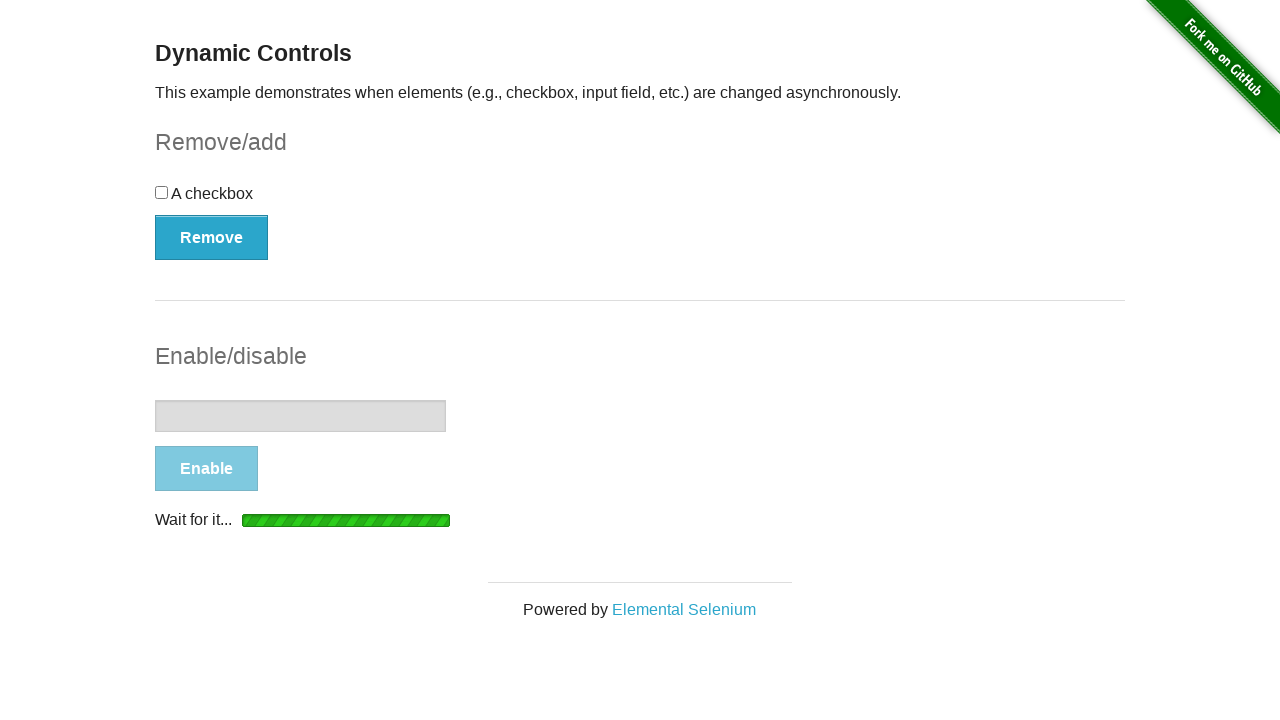

Waited for 'It's enabled!' message to appear
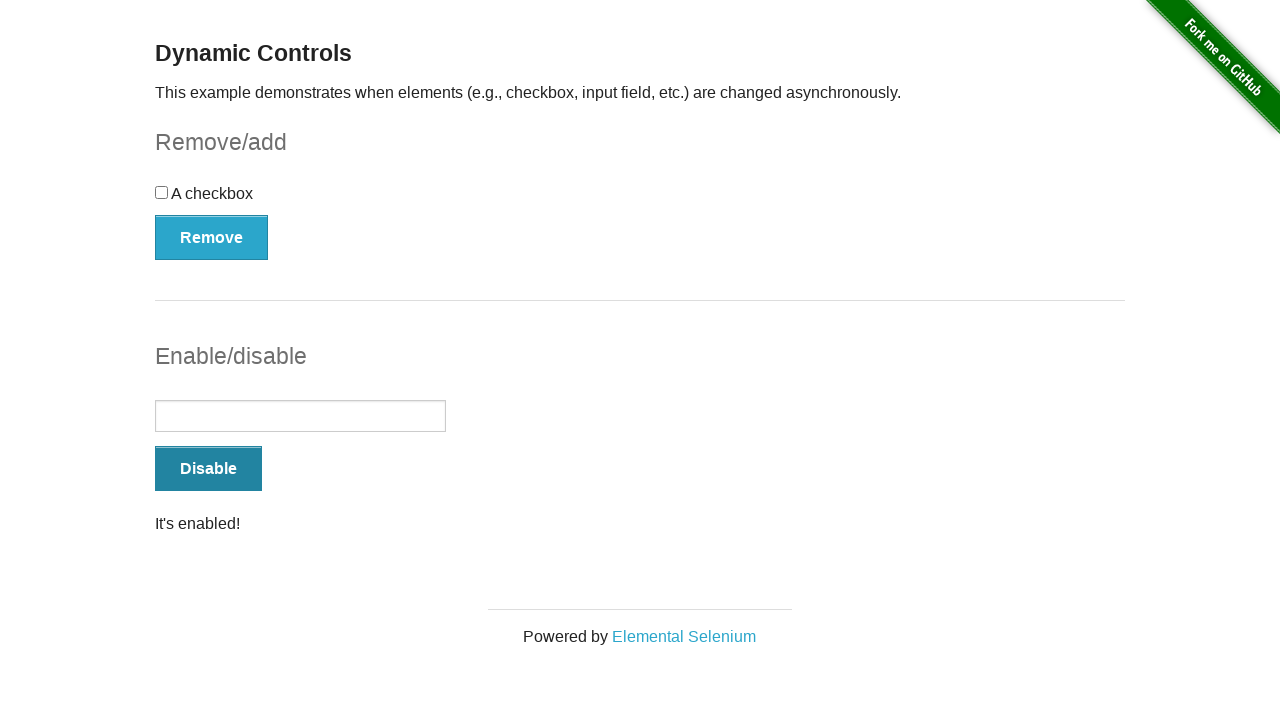

Located the 'It's enabled!' message element
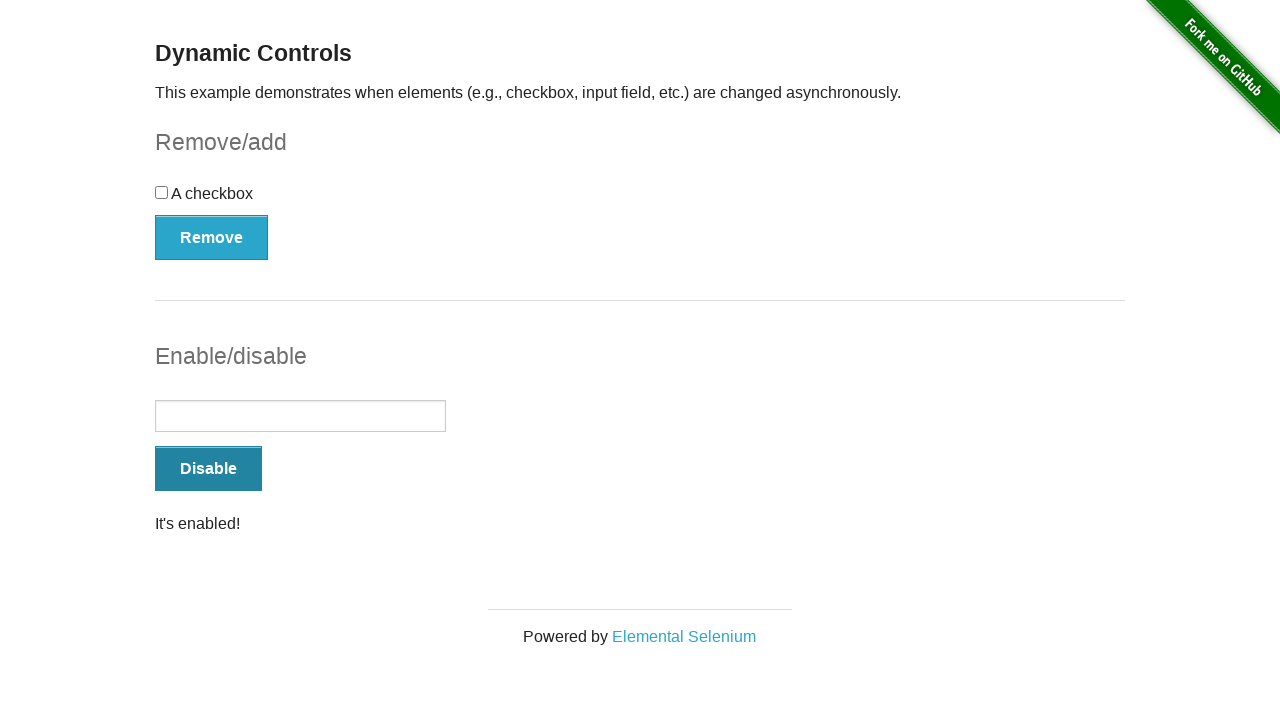

Verified that the enabled message text is 'It's enabled!'
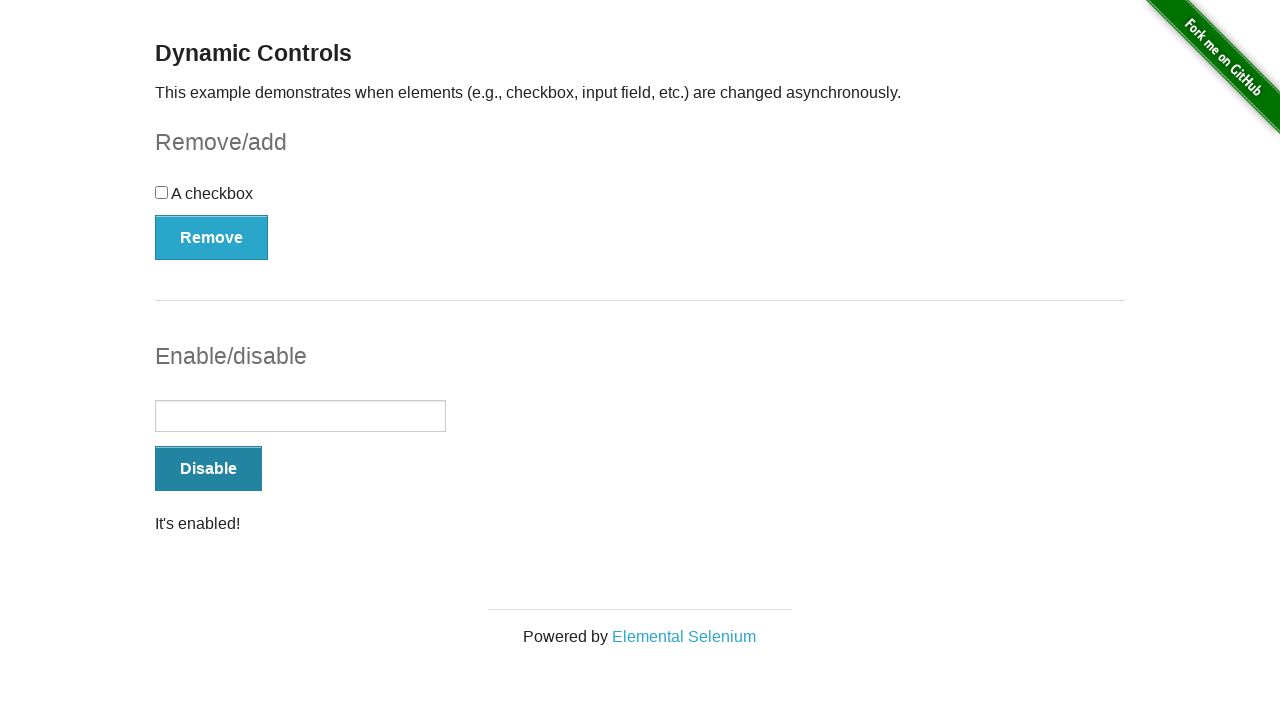

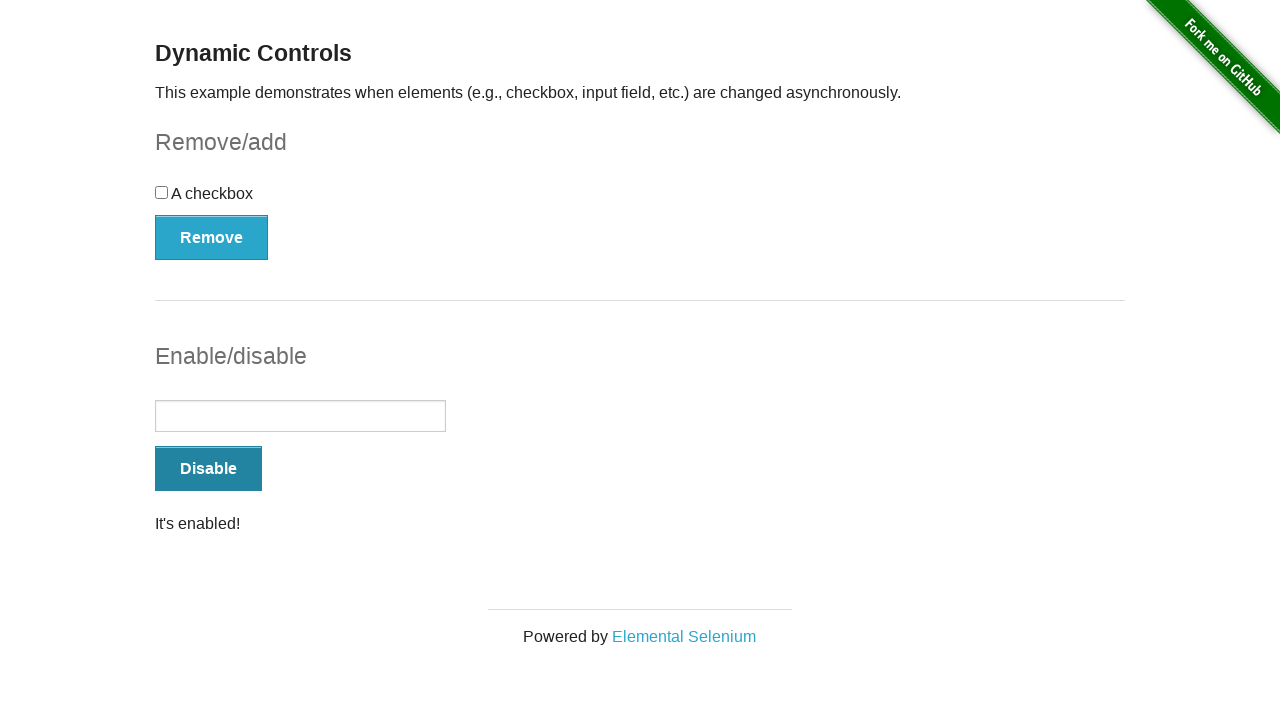